Scrolls down the page to view search results

Starting URL: https://www.netmeds.com/

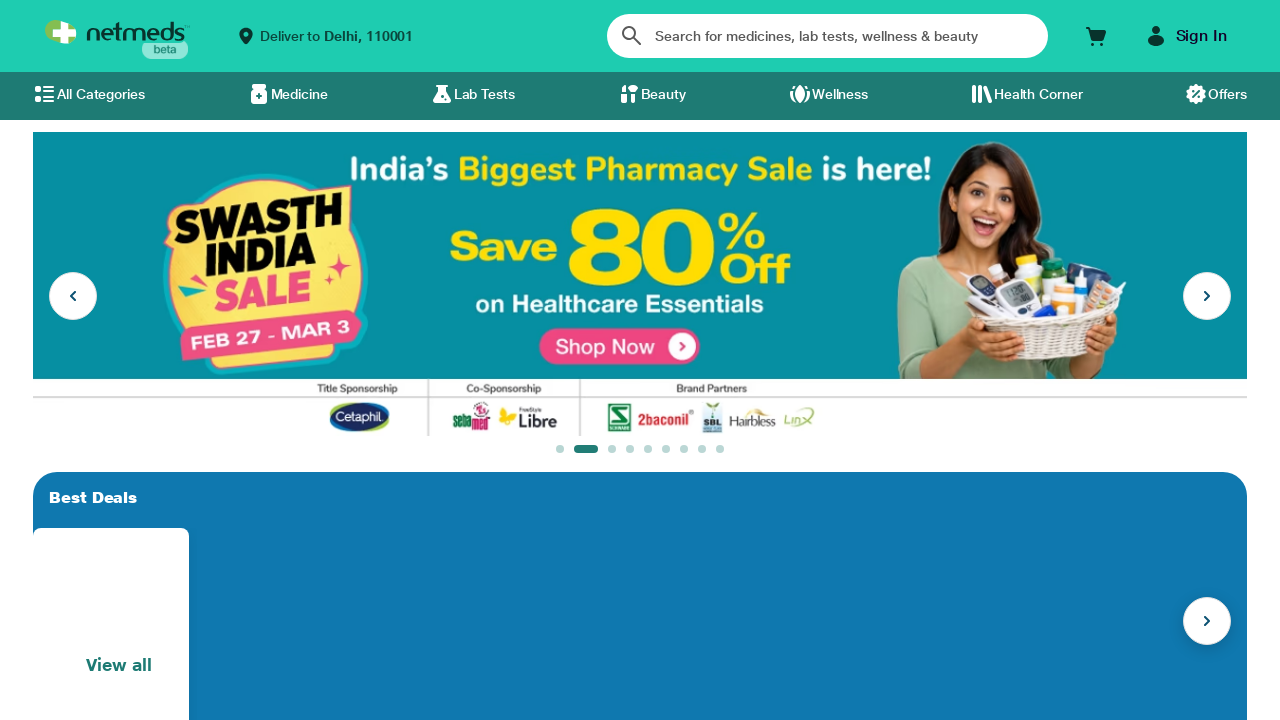

Scrolled down the page by 100 pixels to view search results
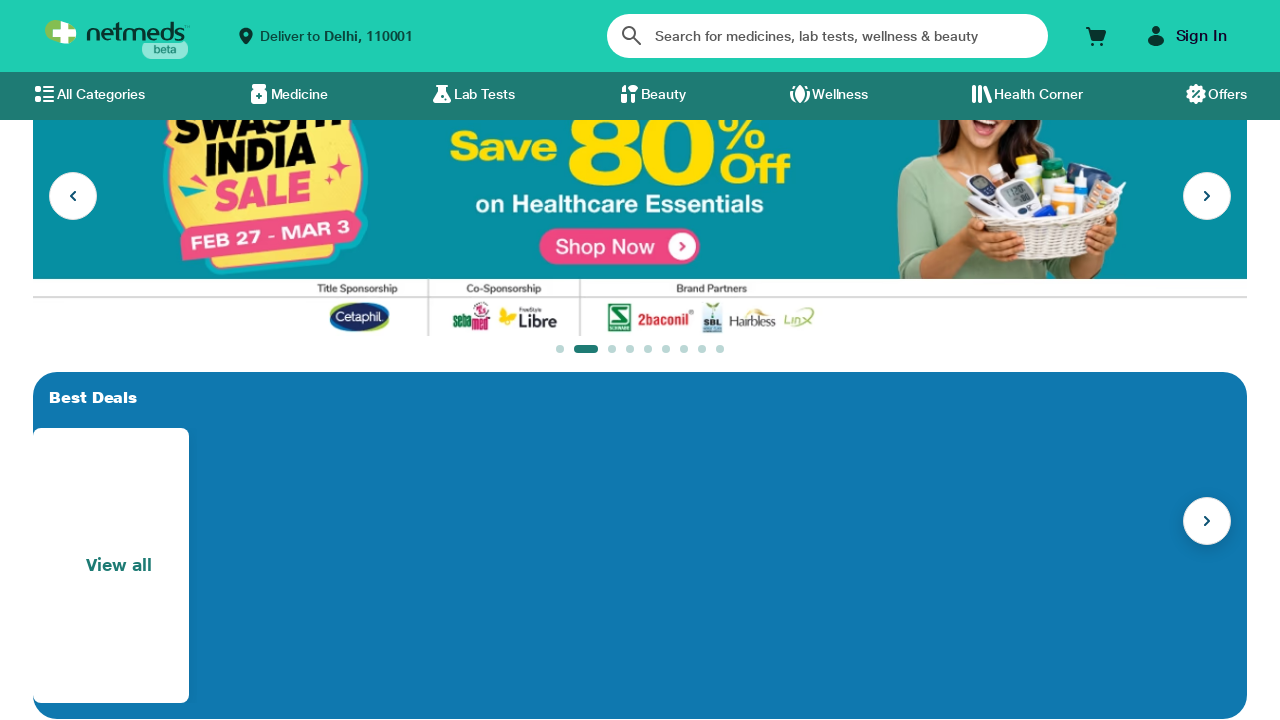

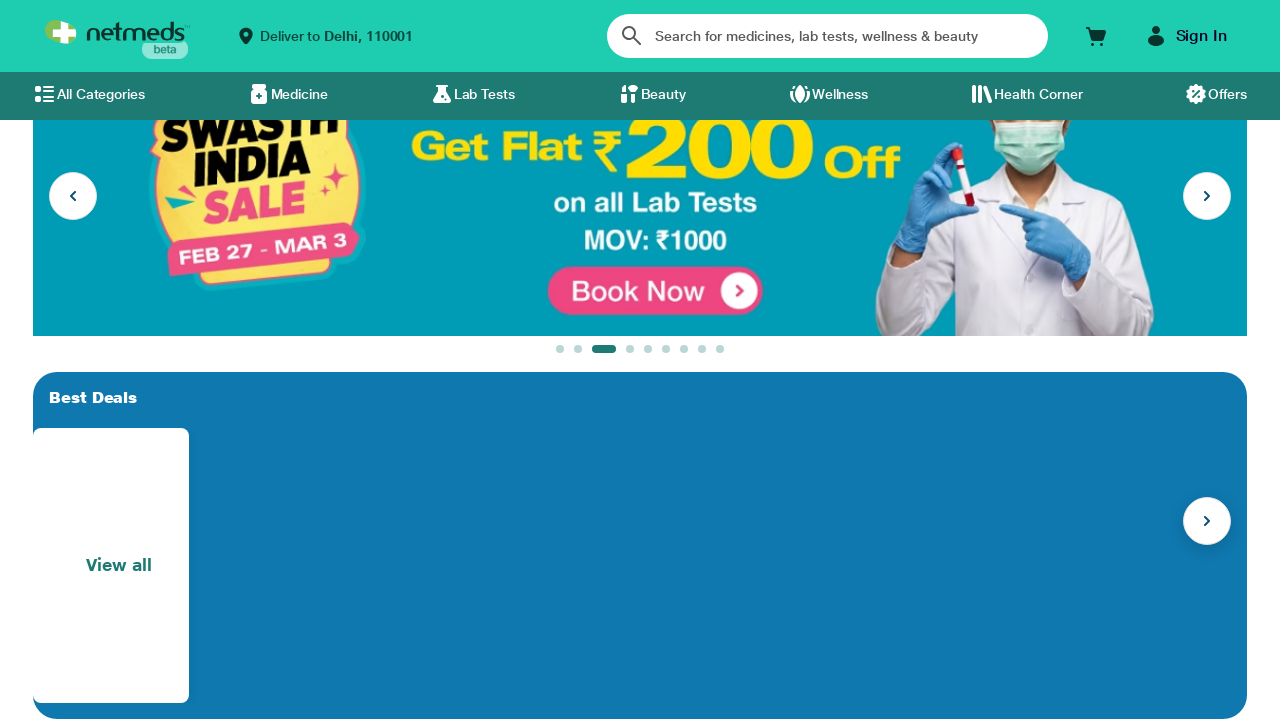